Tests date picker functionality by opening a date selector dropdown and selecting a specific date (September 16, 1996) using month/year dropdowns and date selection

Starting URL: https://www.dummyticket.com/dummy-ticket-for-visa-application/

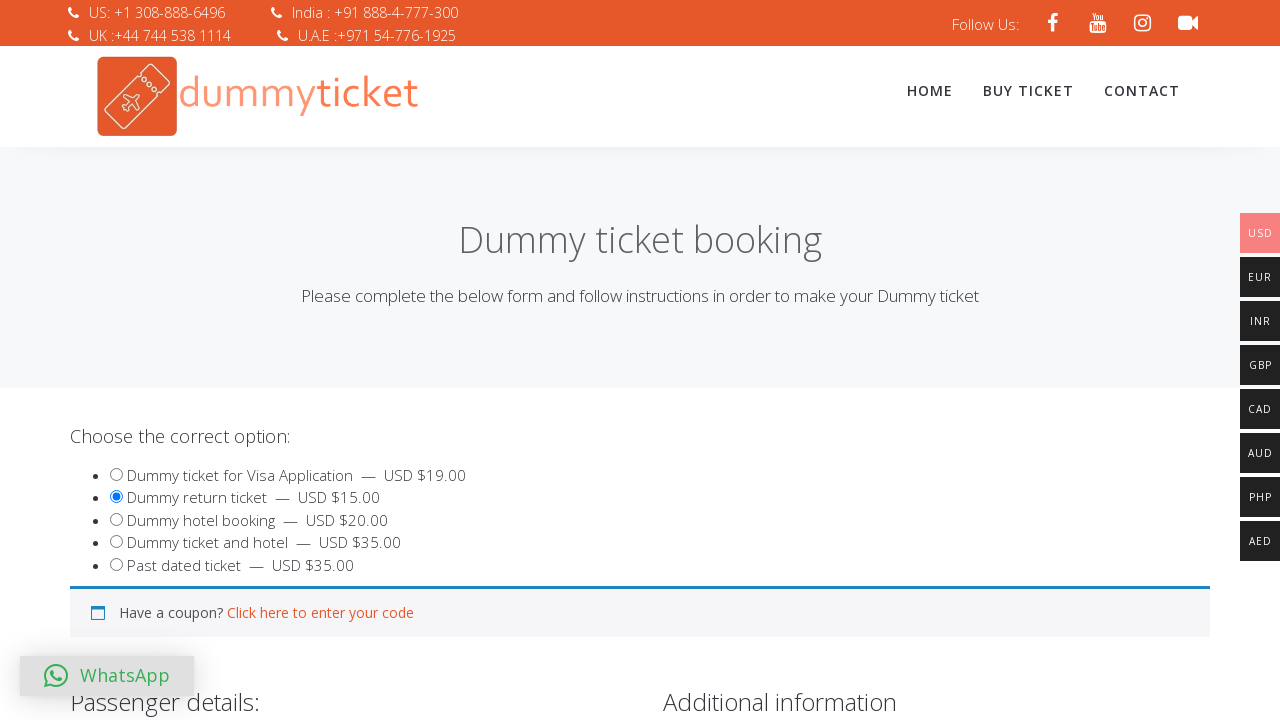

Clicked date of birth input to open date picker at (344, 360) on input#dob
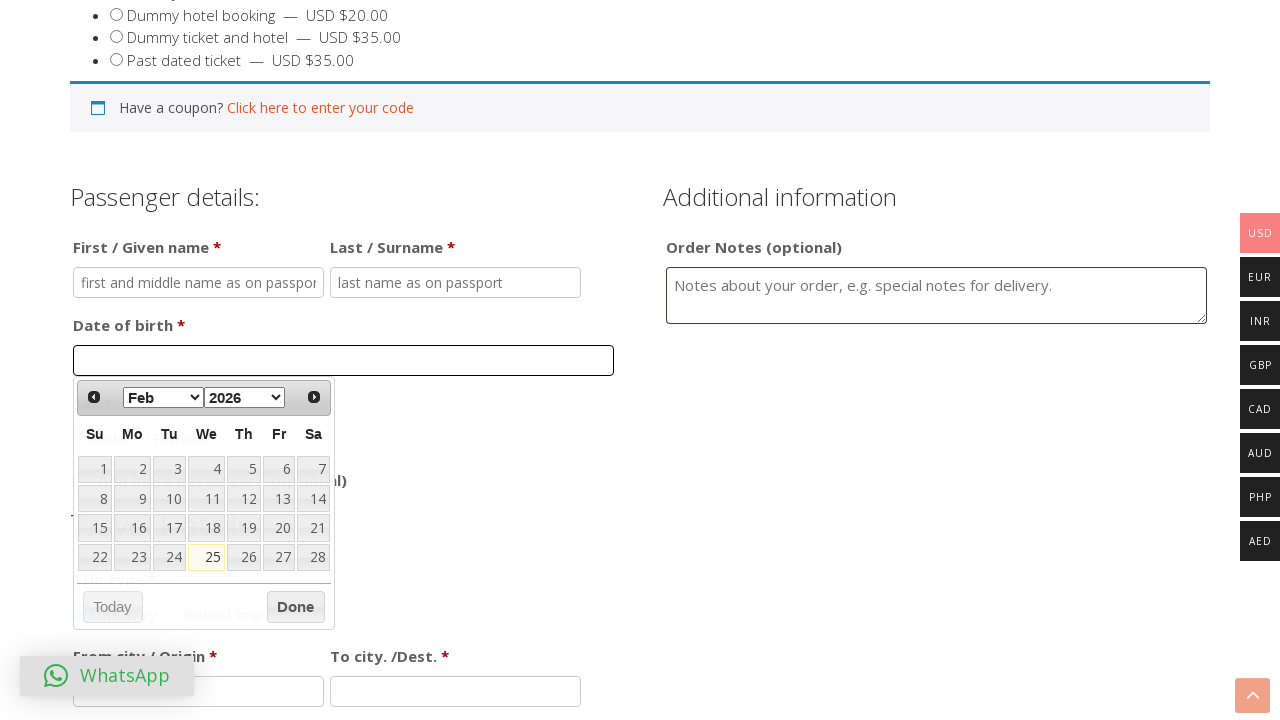

Located month dropdown selector
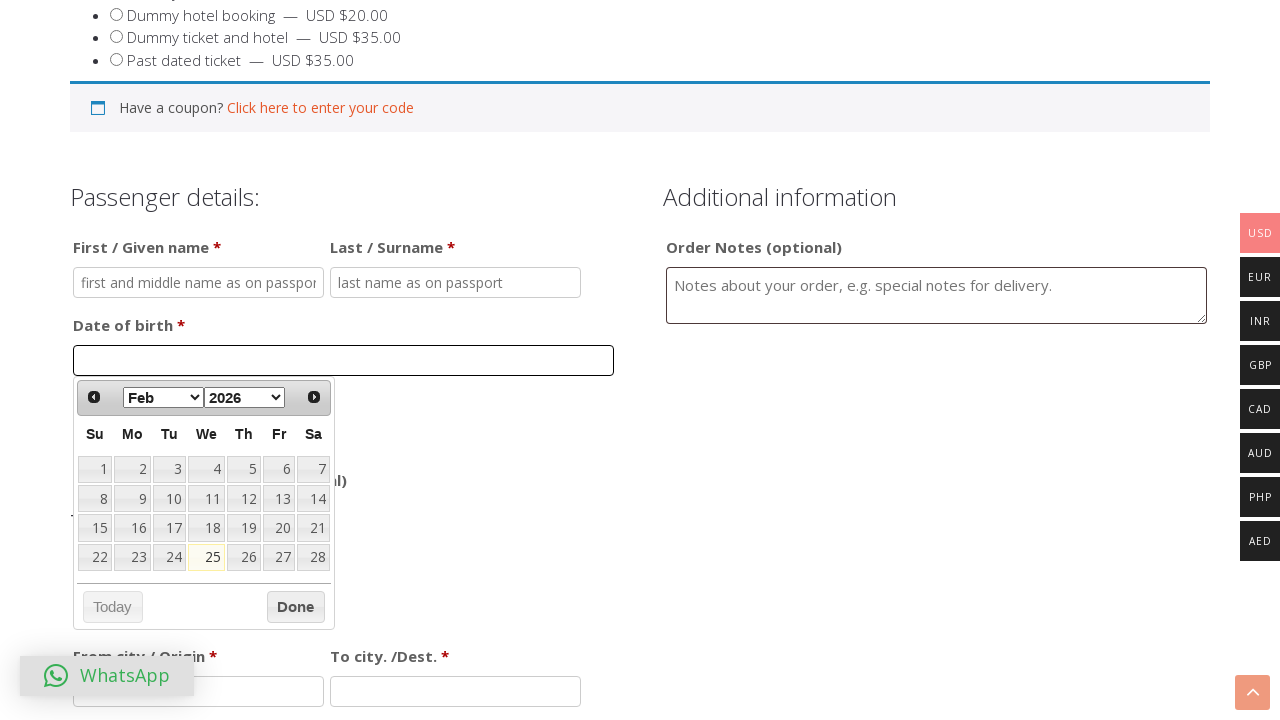

Selected September from month dropdown on select[aria-label='Select month']
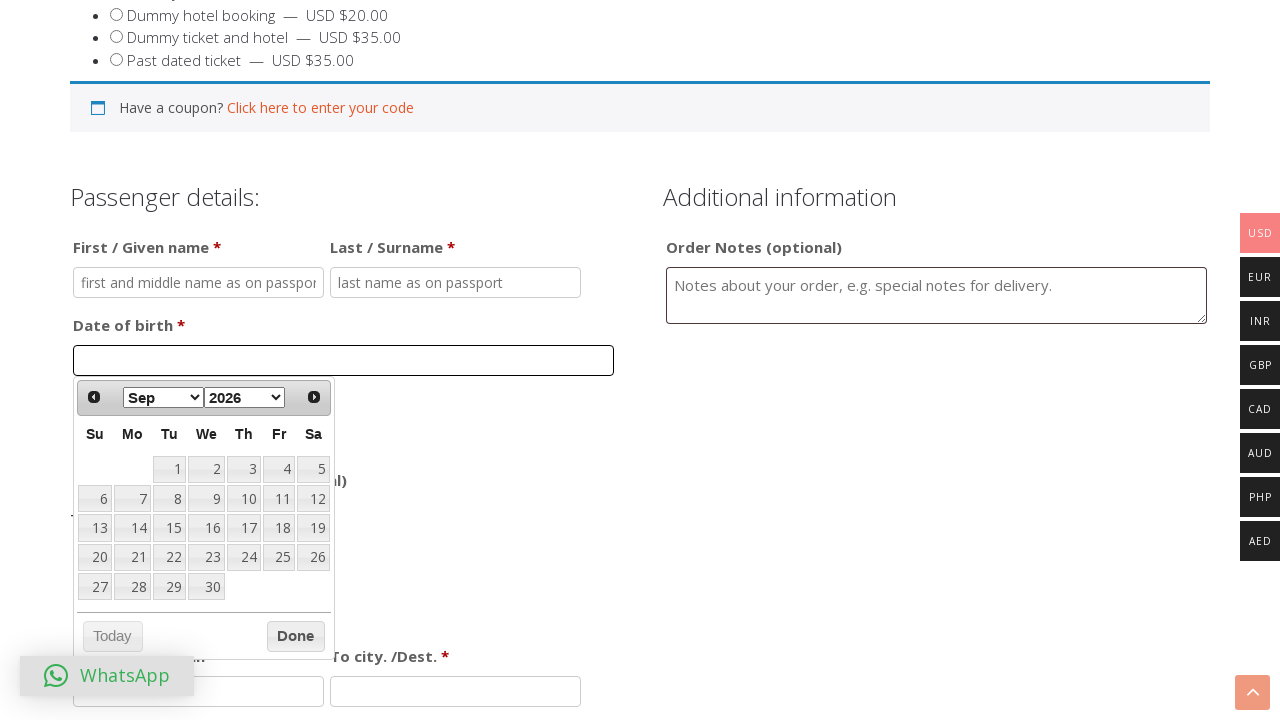

Located year dropdown selector
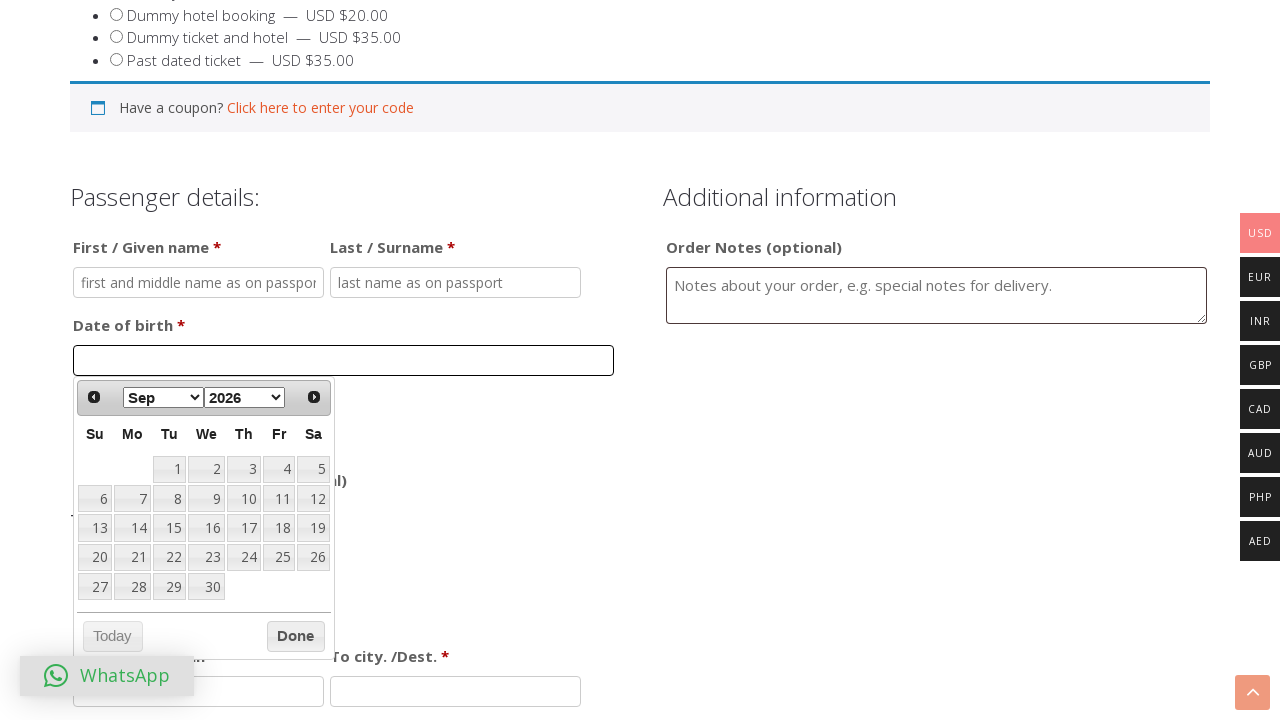

Selected 1996 from year dropdown on select[aria-label='Select year']
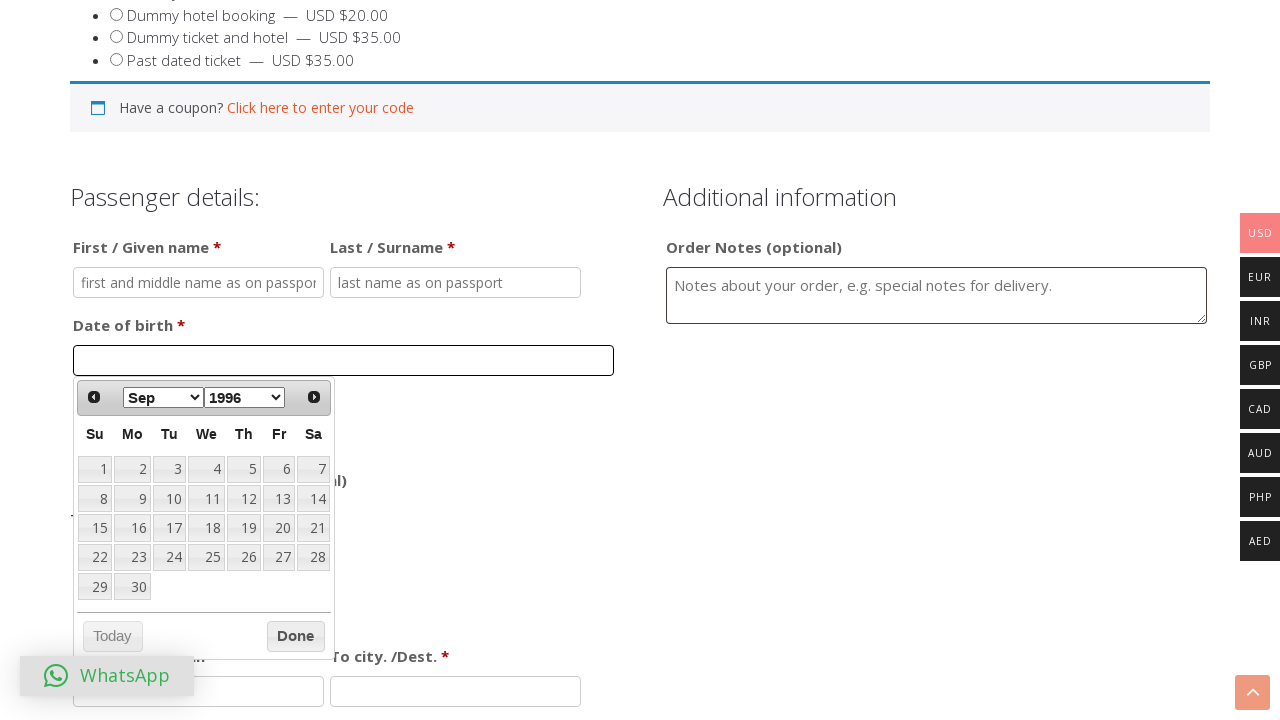

Located all date cells in calendar table
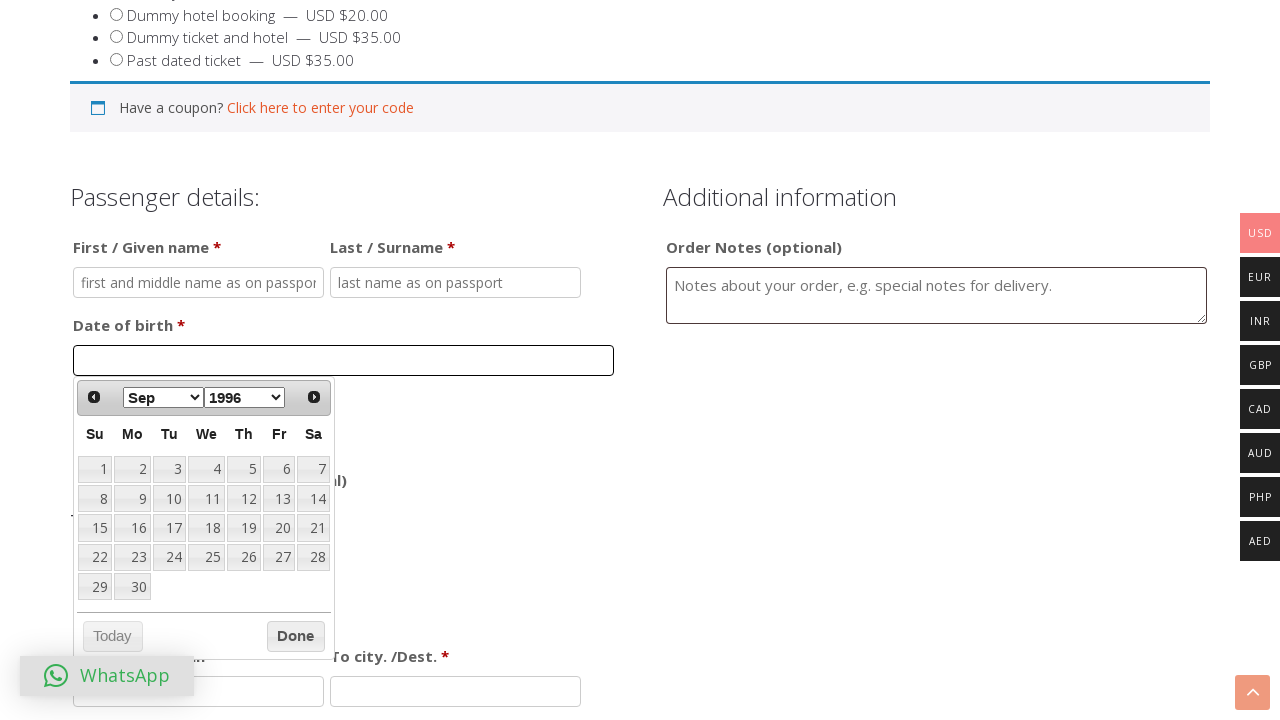

Clicked date 16 to select September 16, 1996 at (132, 528) on table.ui-datepicker-calendar td >> nth=15
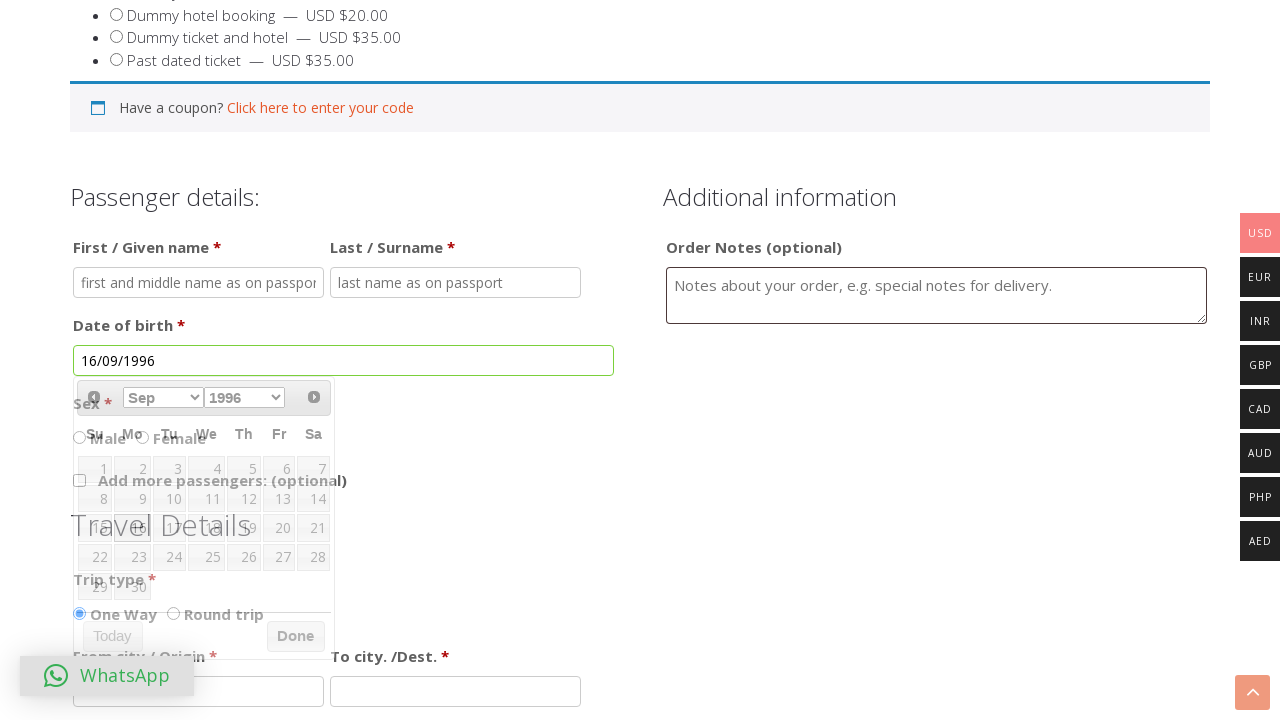

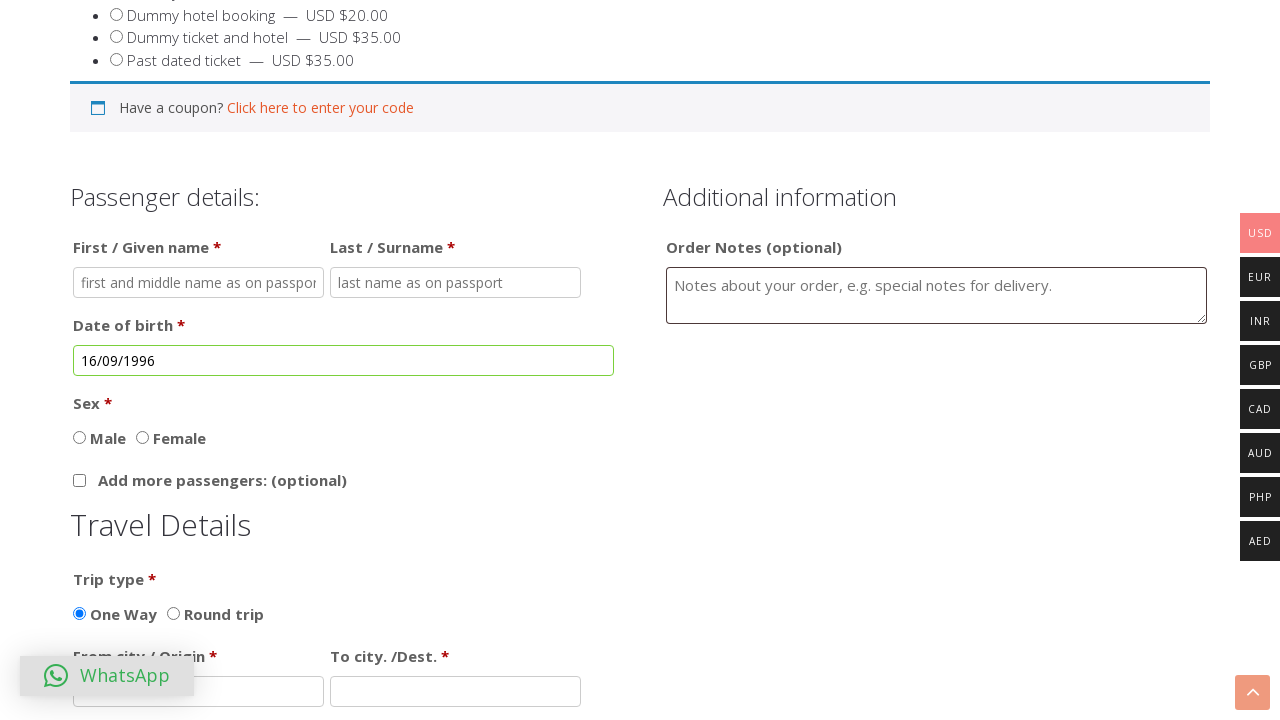